Tests JavaScript alert handling by clicking a button to trigger an alert, accepting it, then reading a value from the page, calculating a mathematical result, entering it into a form field, and submitting.

Starting URL: http://suninjuly.github.io/alert_accept.html

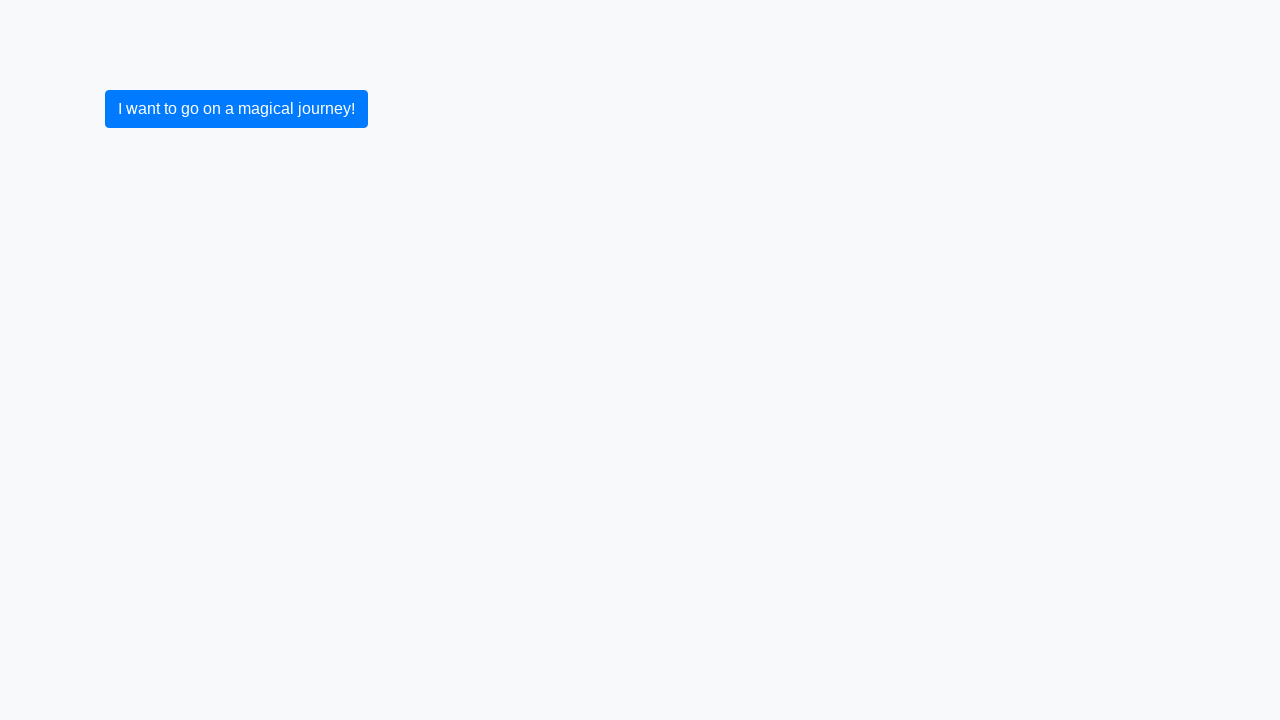

Set up dialog handler to accept alerts
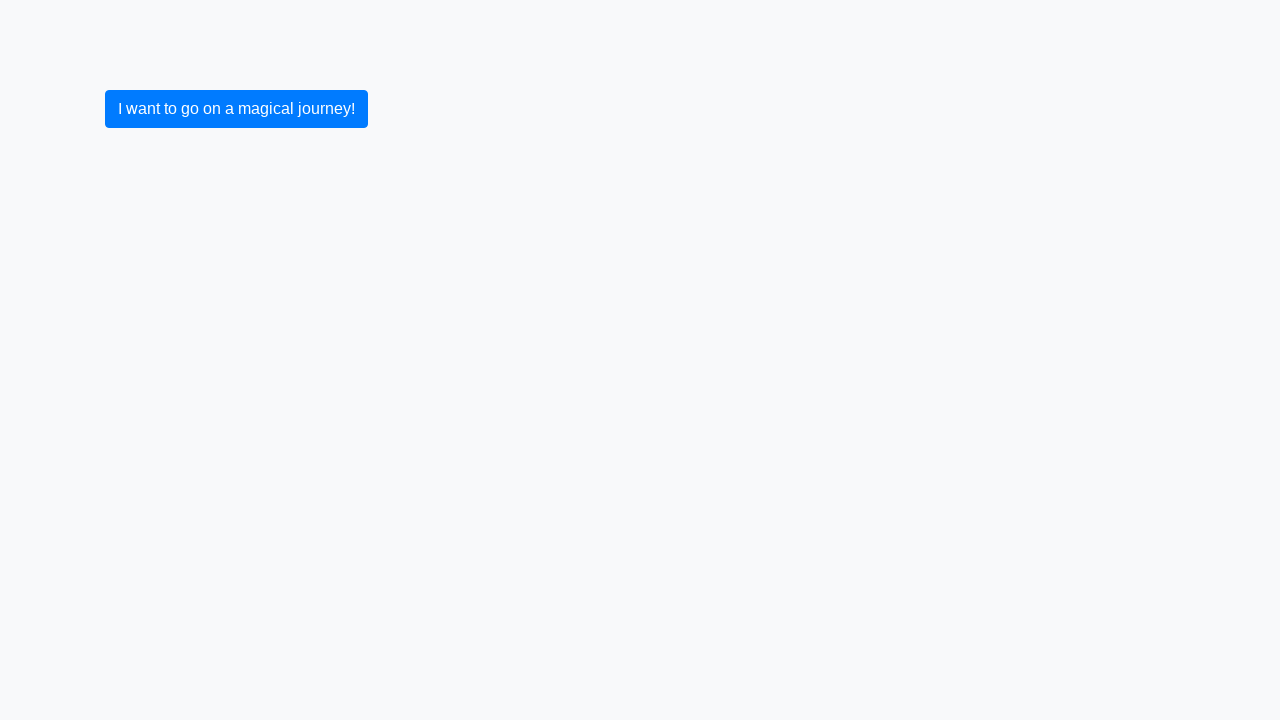

Clicked button to trigger alert at (236, 109) on button.btn
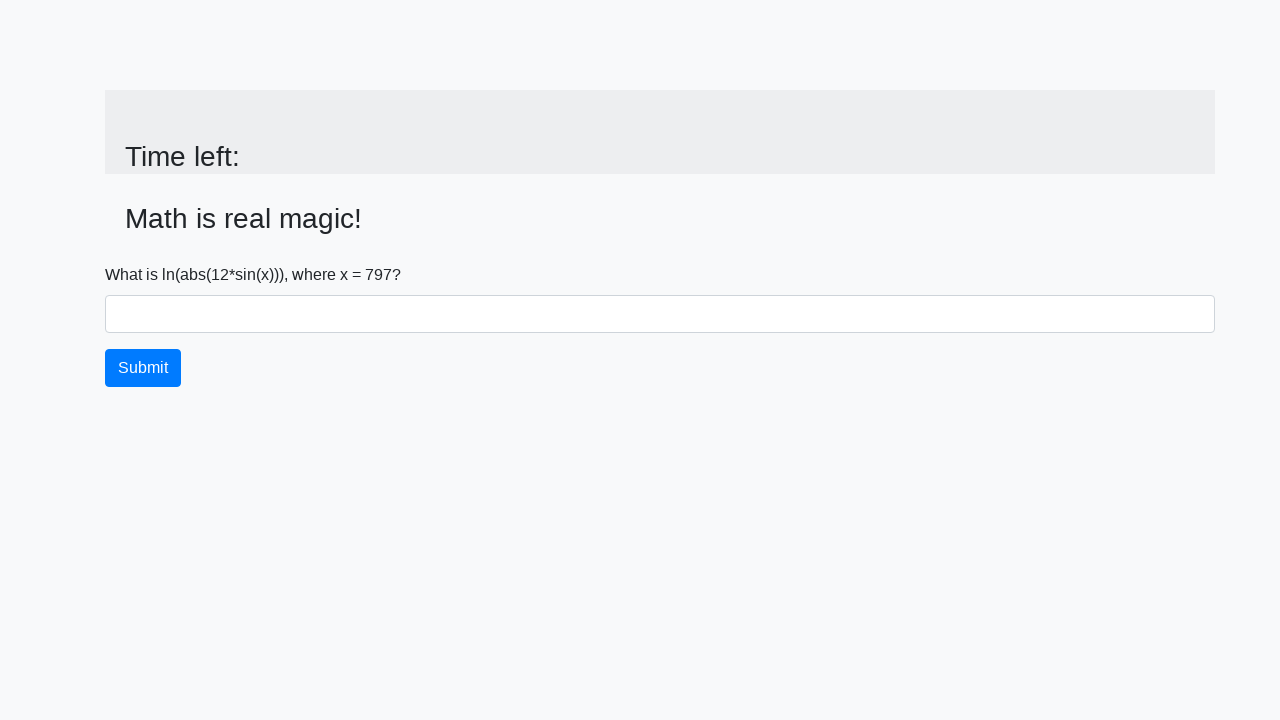

Alert was accepted and page updated with input value element
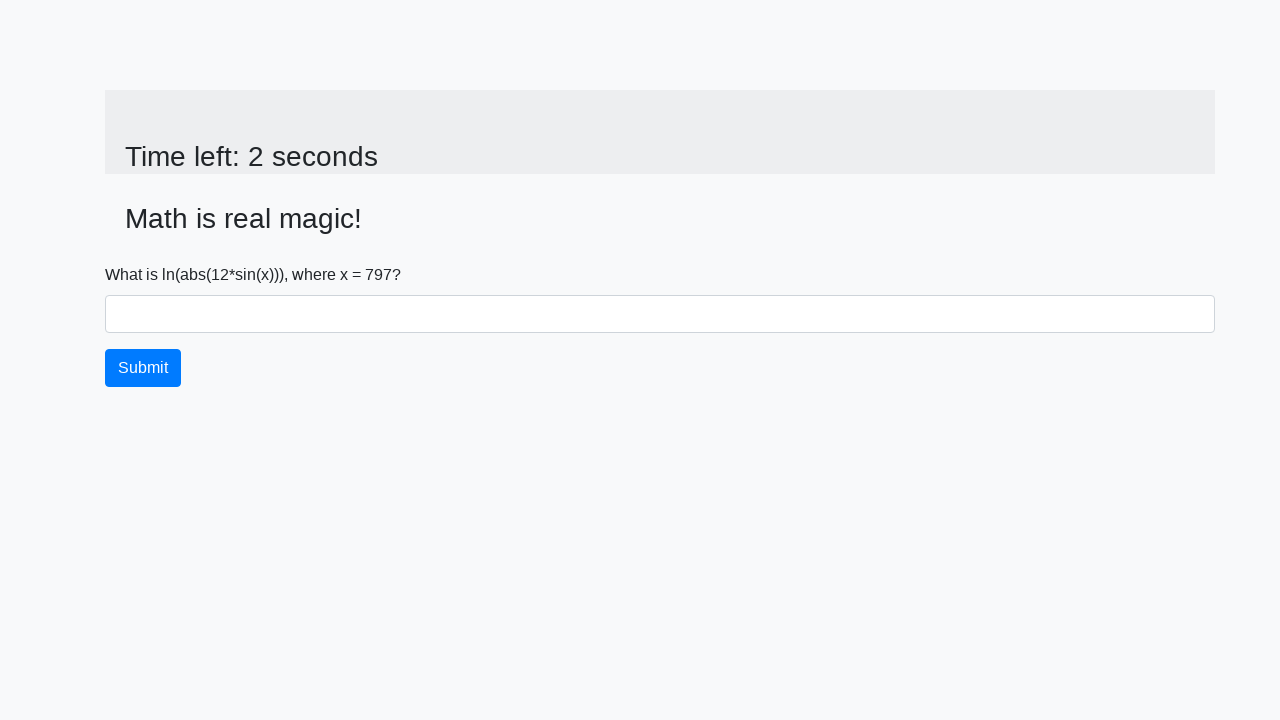

Retrieved x value from page: 797
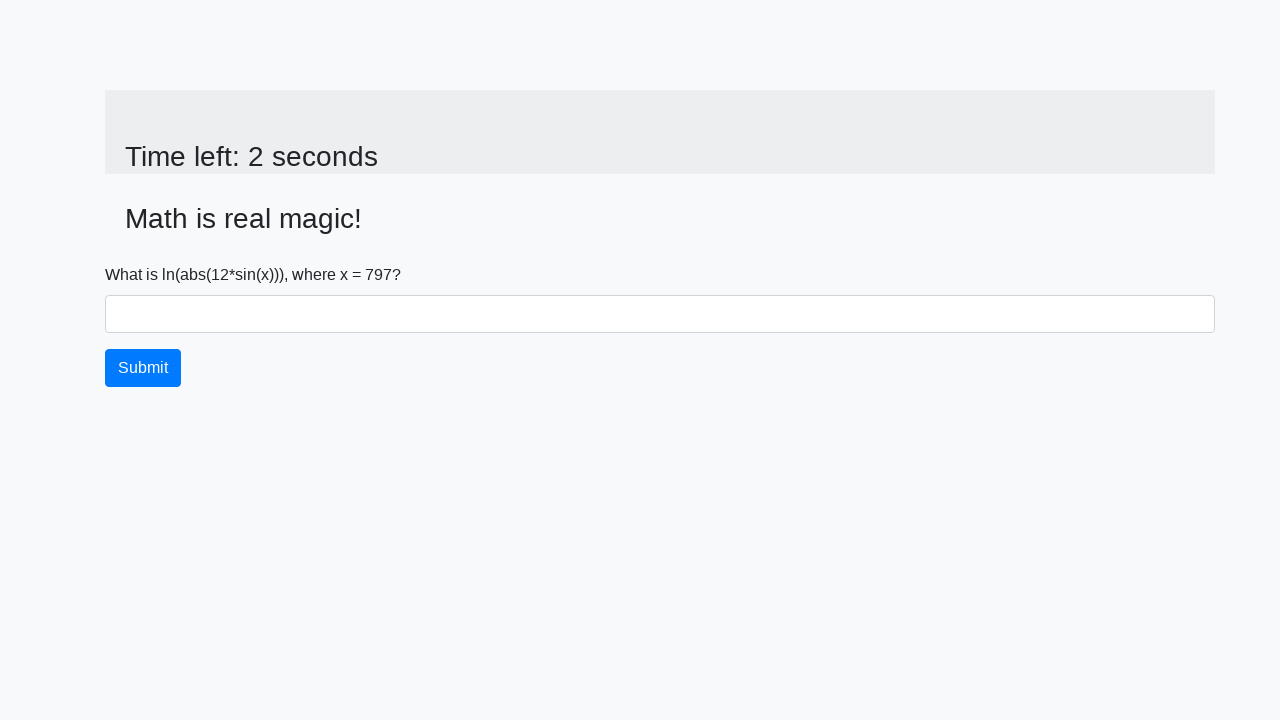

Calculated mathematical result: 2.288628331685152
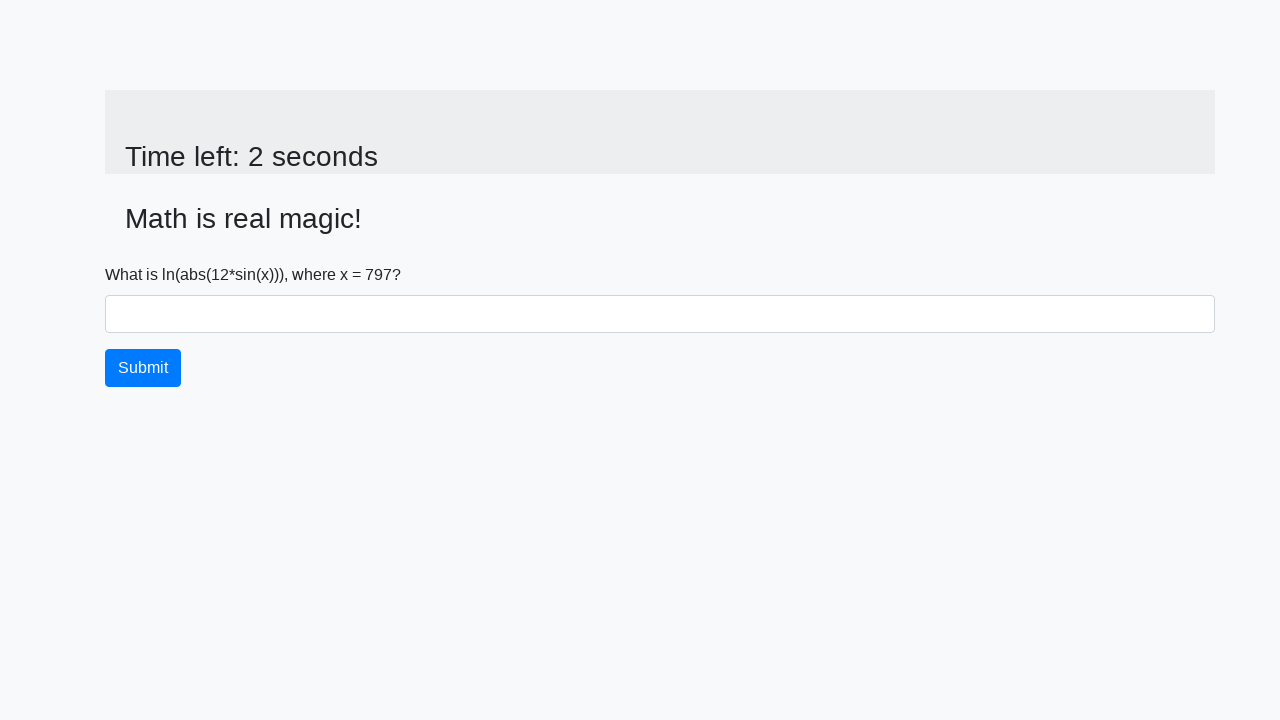

Filled answer field with calculated value: 2.288628331685152 on #answer
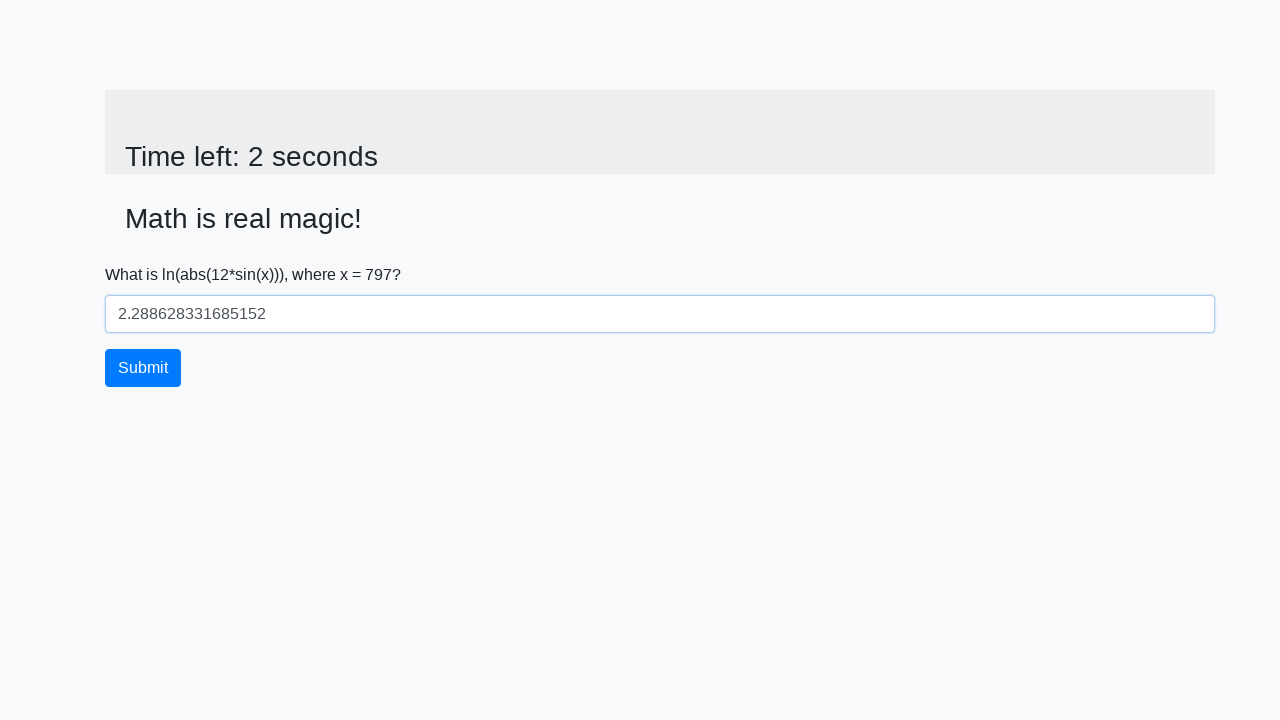

Clicked submit button to complete test at (143, 368) on button.btn
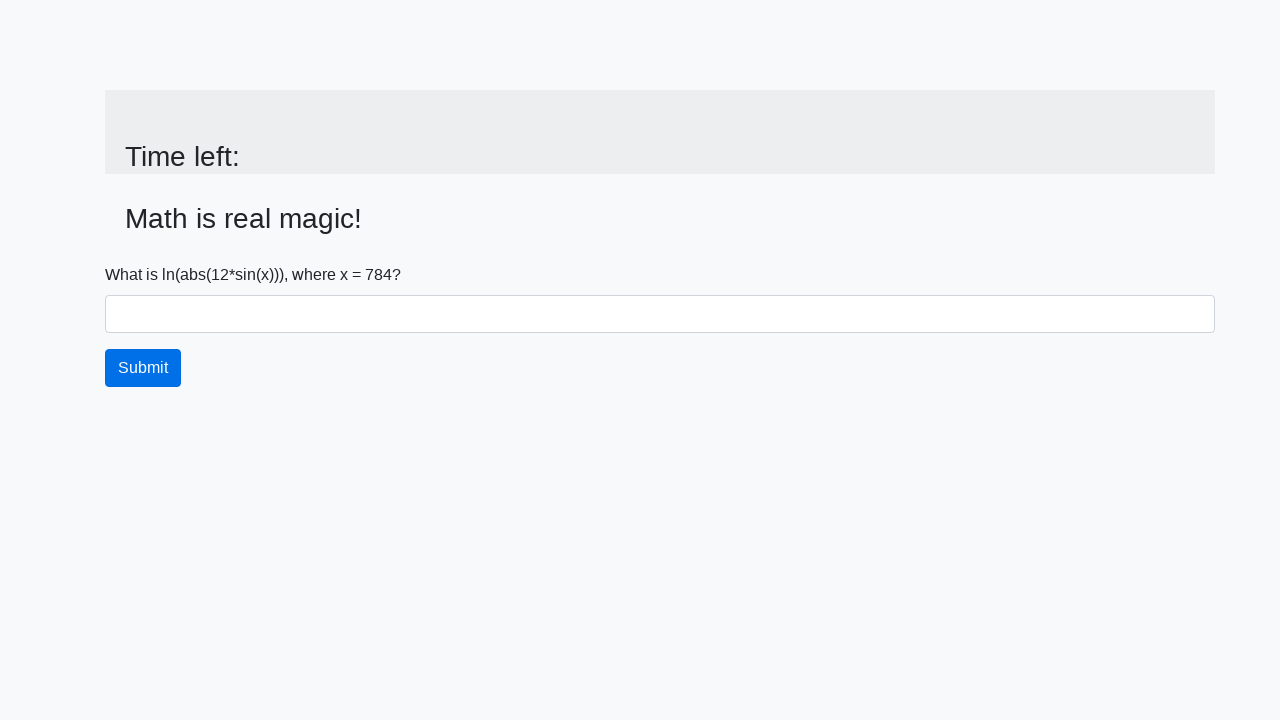

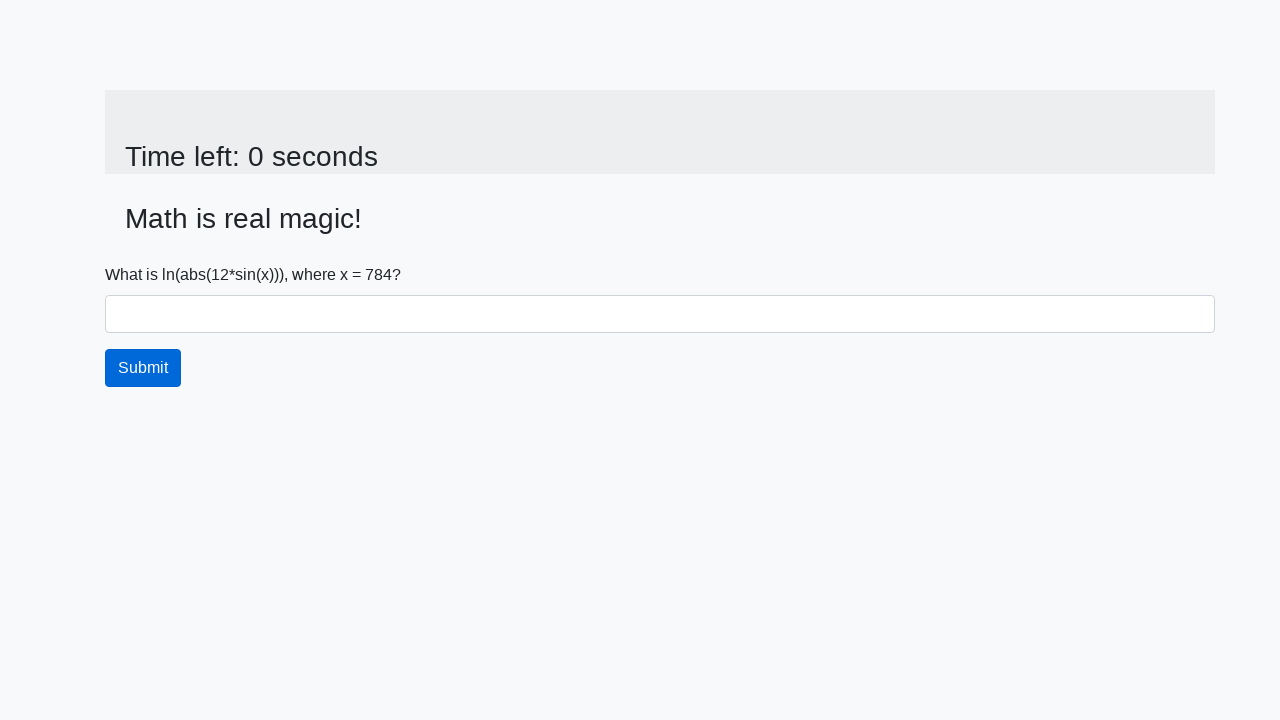